Navigates to Top List page, then clicks on Top Hits submenu, and verifies Shakespeare language appears in the top hits list.

Starting URL: http://www.99-bottles-of-beer.net/lyrics.html

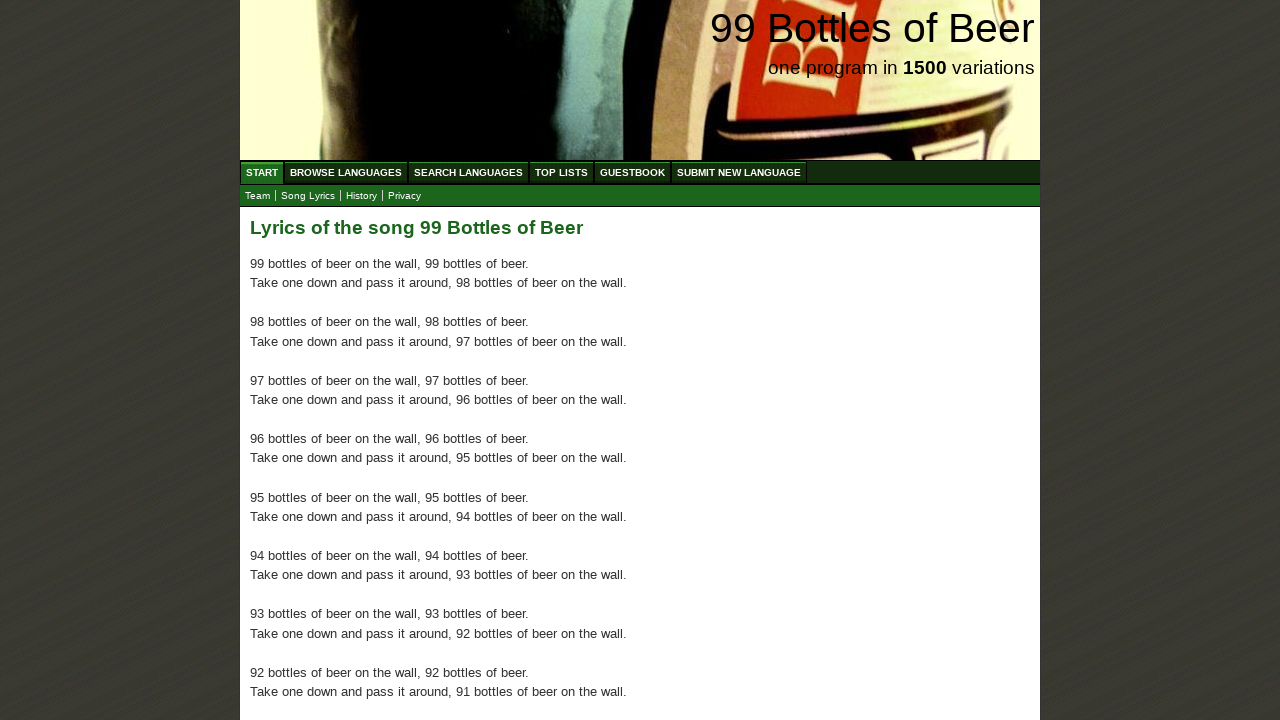

Clicked on Top List menu link at (562, 172) on xpath=//ul[@id='menu']/li/a[@href='/toplist.html']
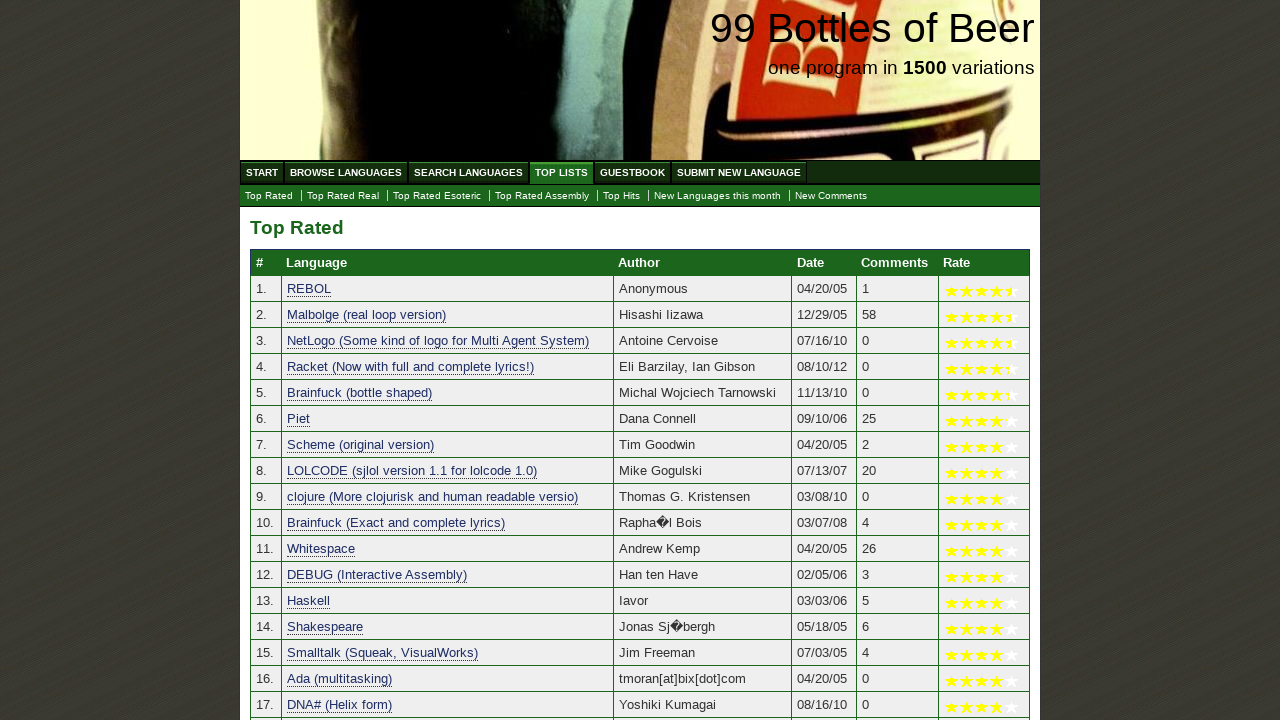

Clicked on Top Hits submenu at (622, 196) on xpath=//ul[@id='submenu']/li/a[@href='./tophits.html']
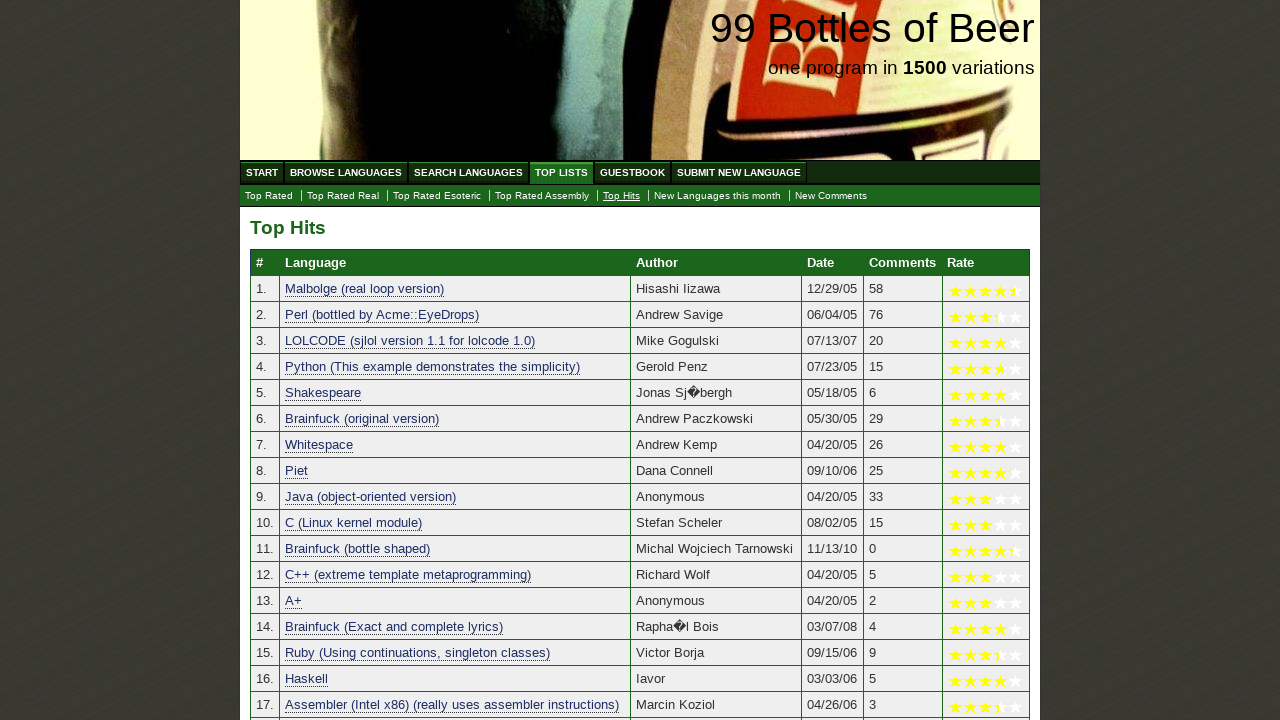

Category table loaded
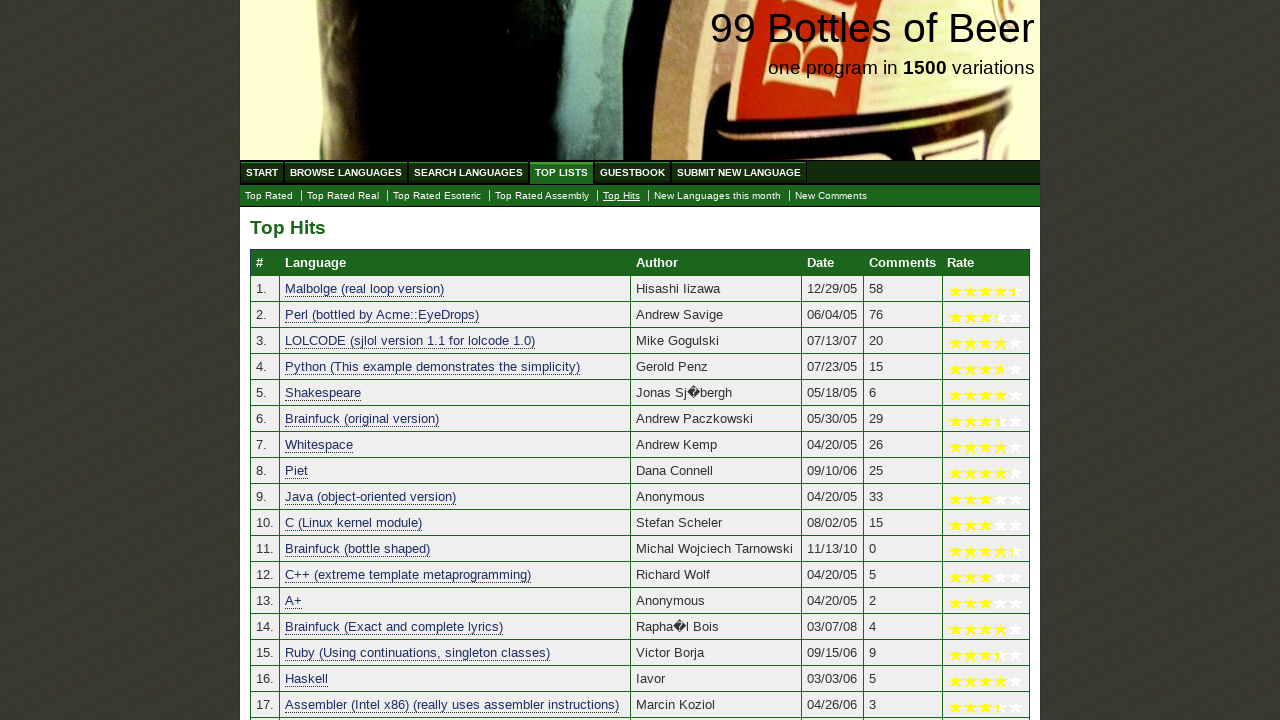

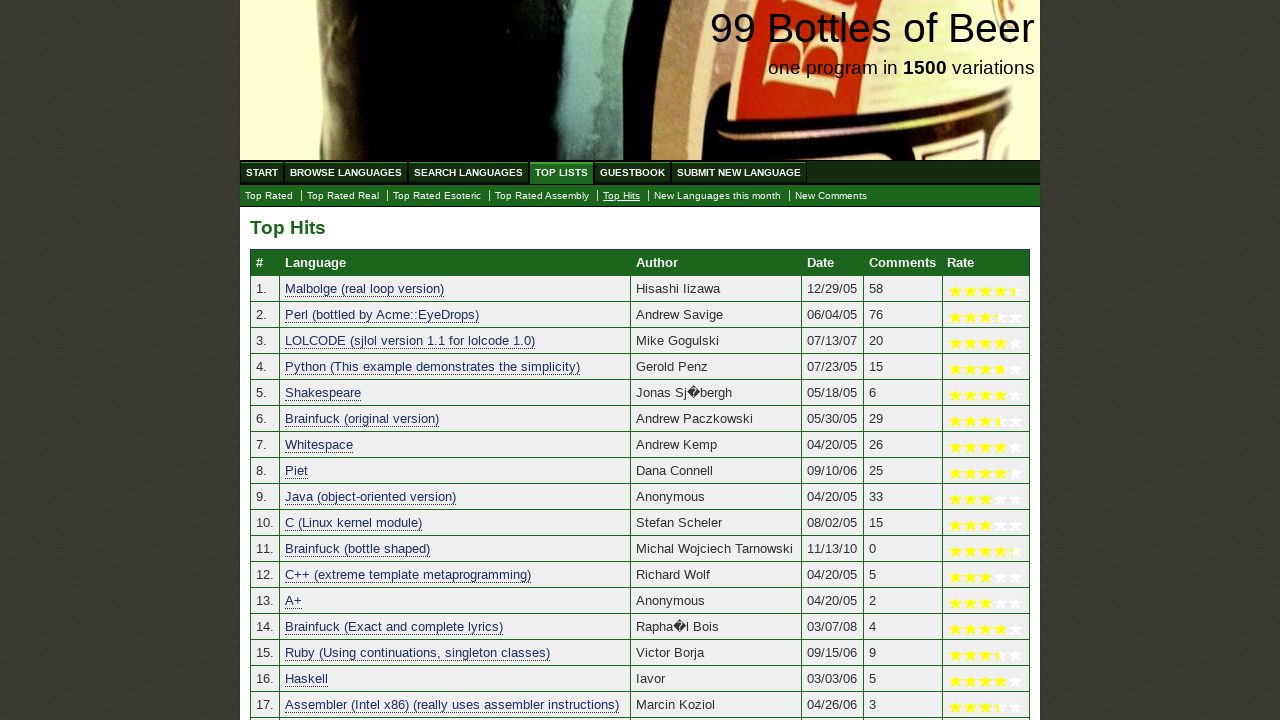